Tests mouse movement to an element with offset coordinates

Starting URL: https://www.selenium.dev/selenium/web/mouse_interaction.html

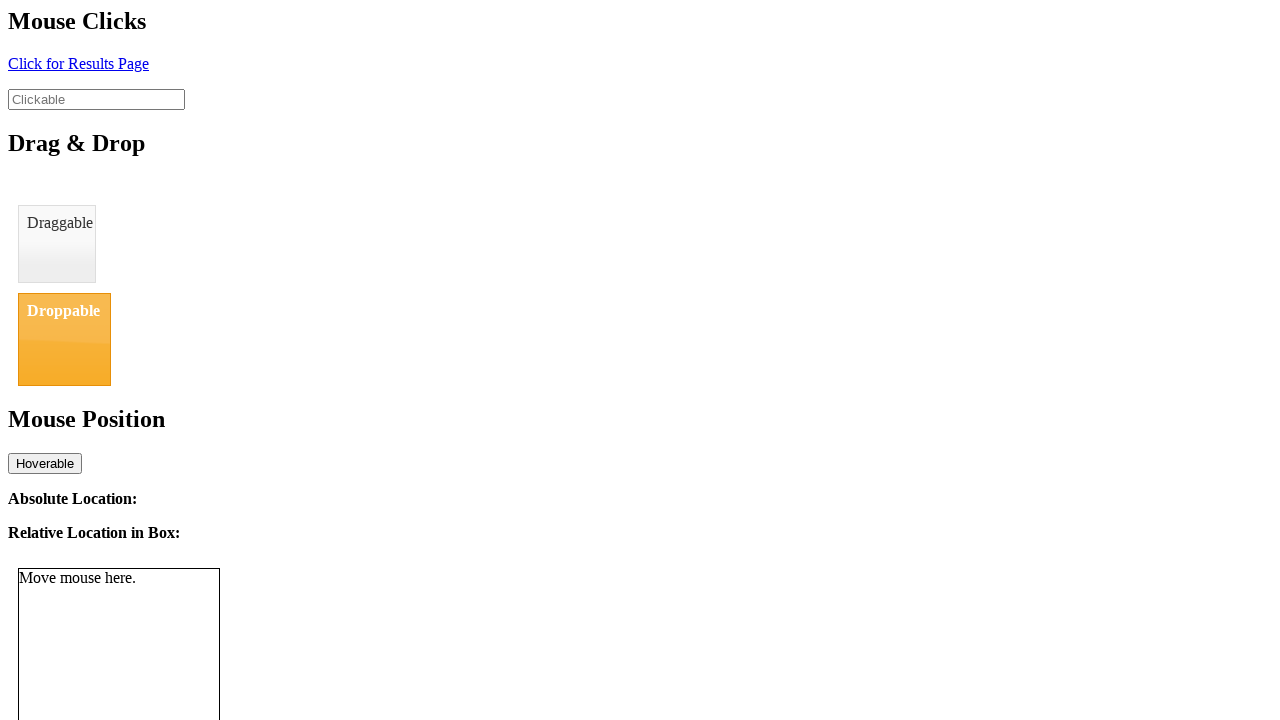

Navigated to mouse interaction test page
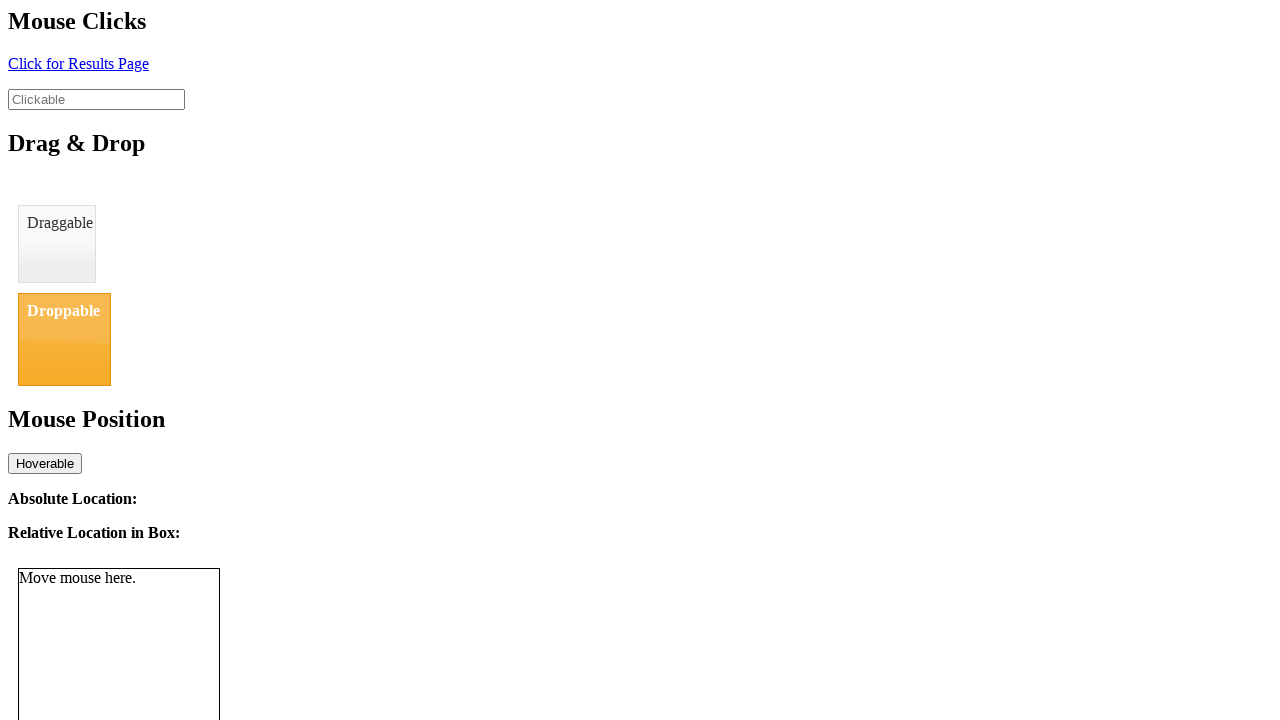

Located the mouse tracker element
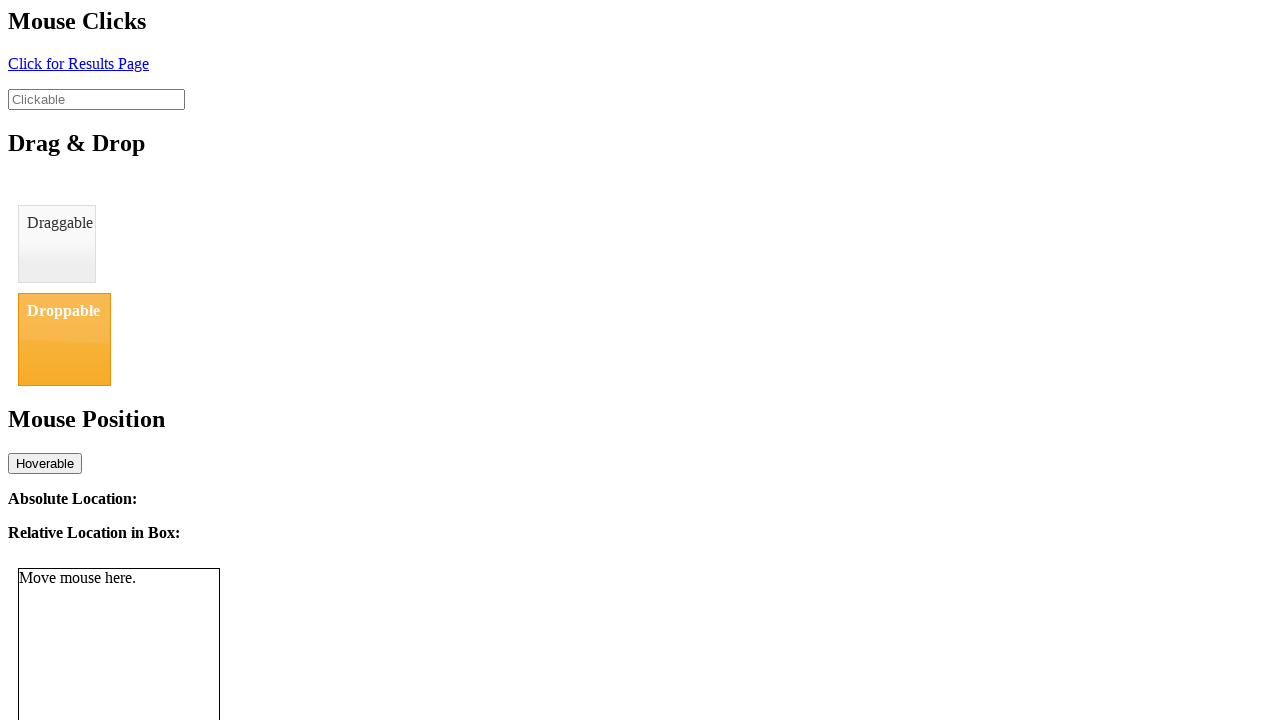

Retrieved bounding box coordinates of tracker element
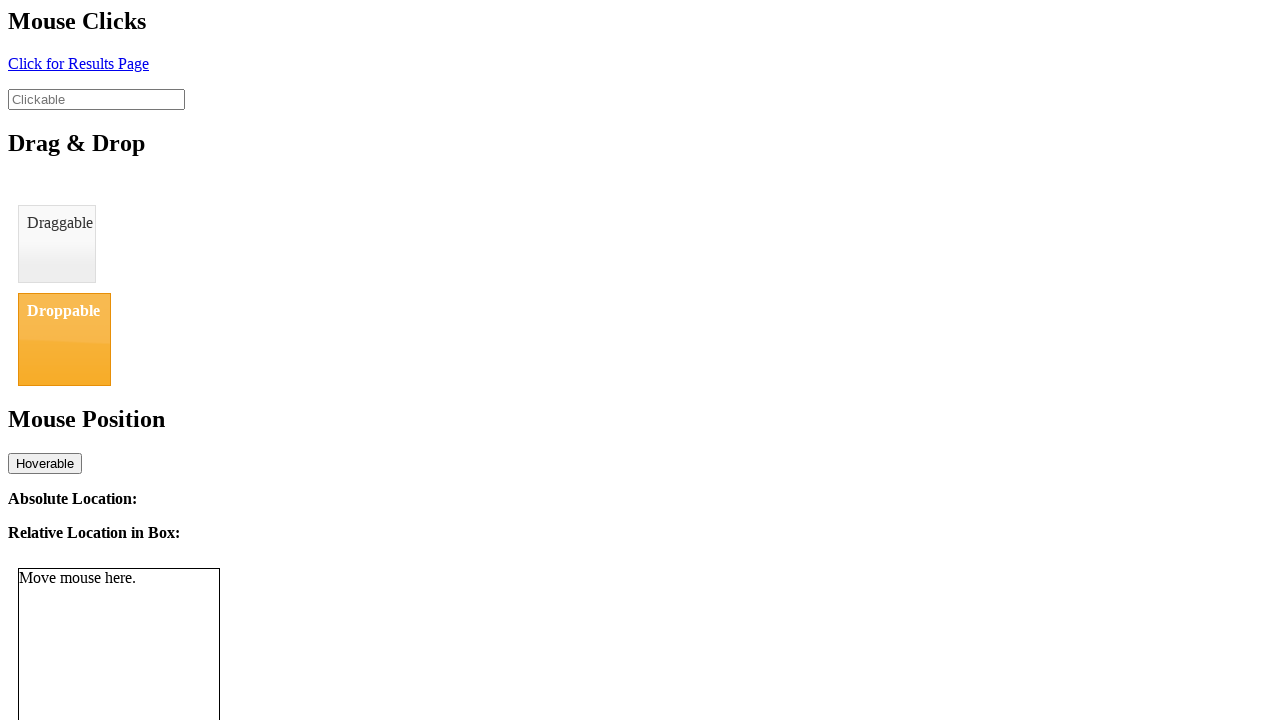

Moved mouse to tracker element center with offset (8, 11) at (127, 680)
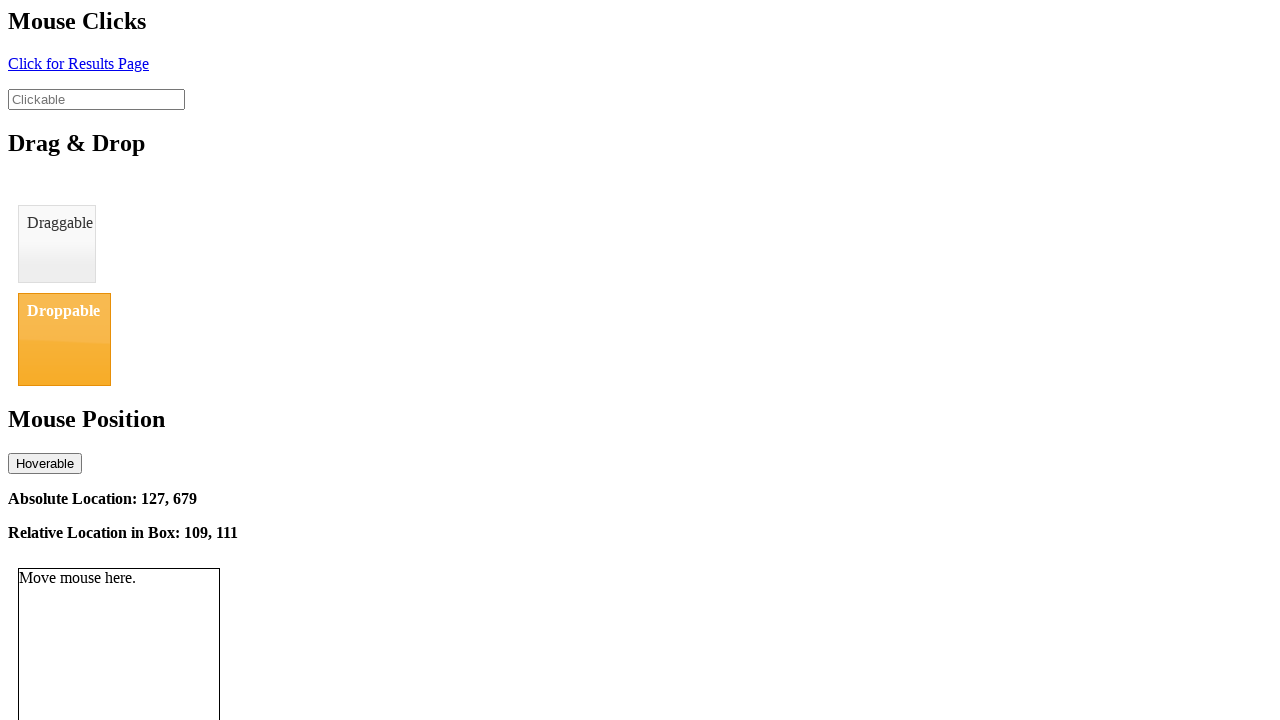

Relative location element appeared after mouse movement
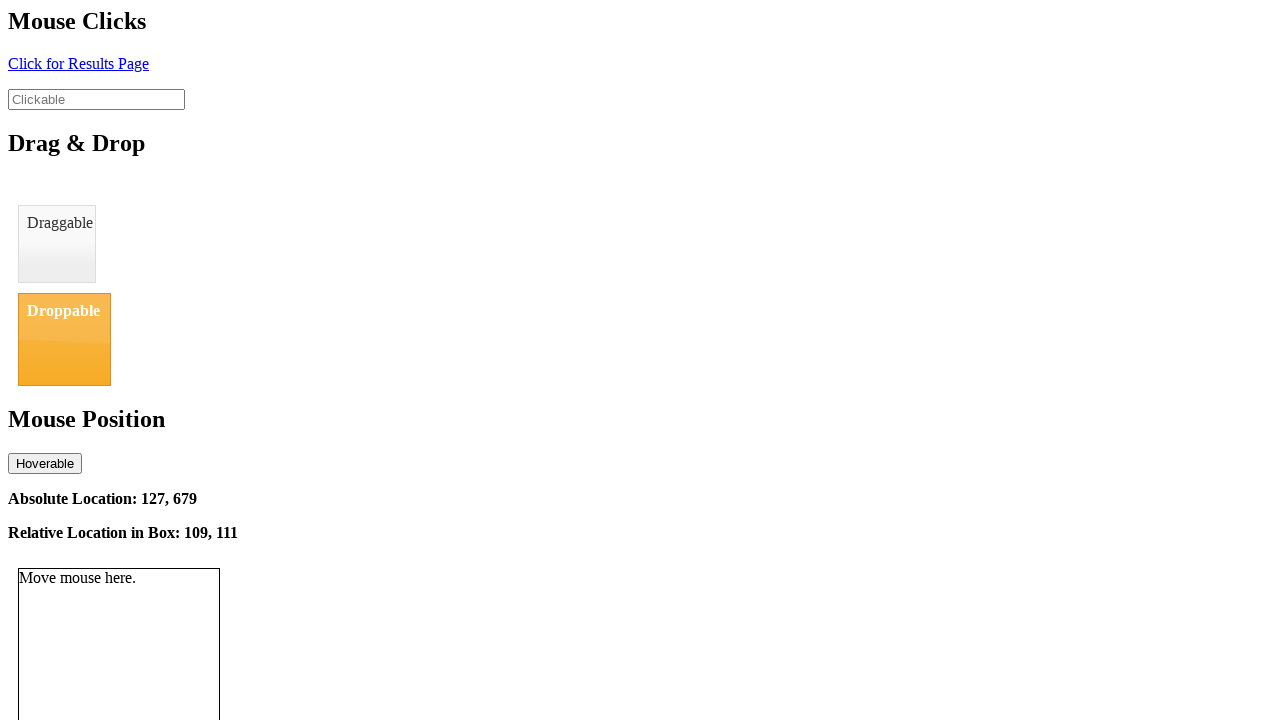

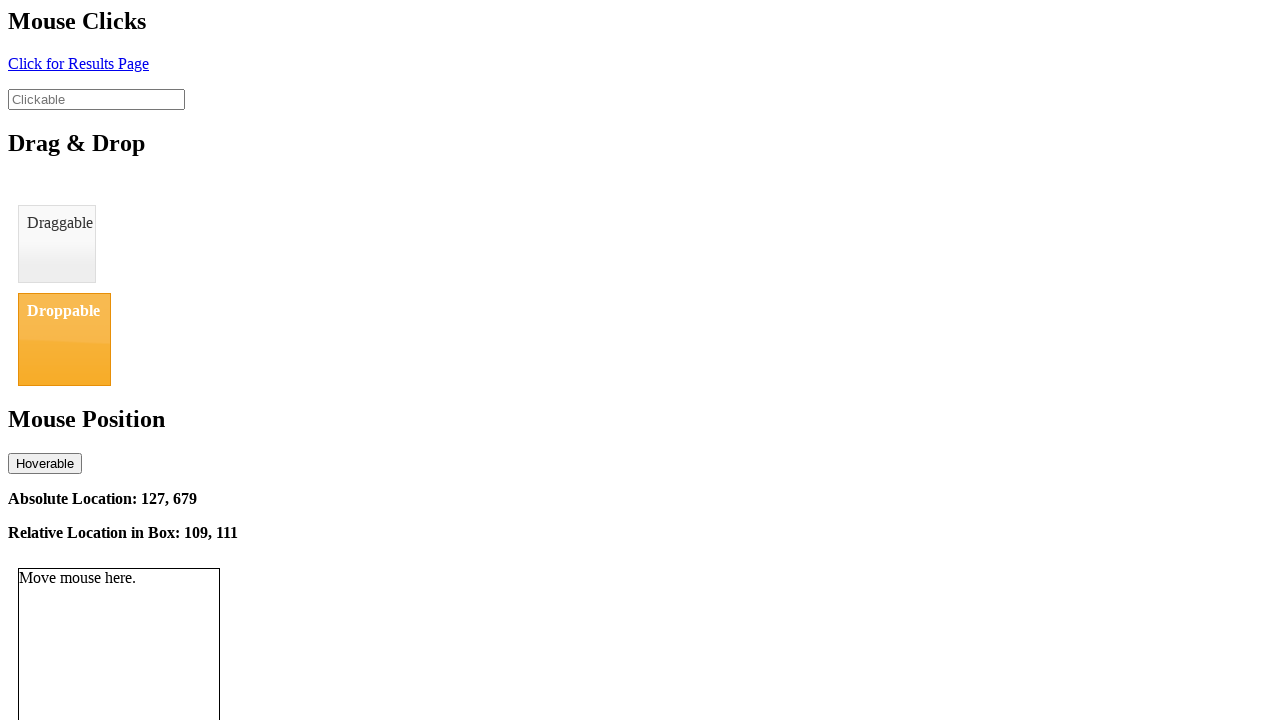